Tests valid ZIP code entry by entering 5 digits and verifying the registration form appears

Starting URL: https://sharelane.com/cgi-bin/register.py

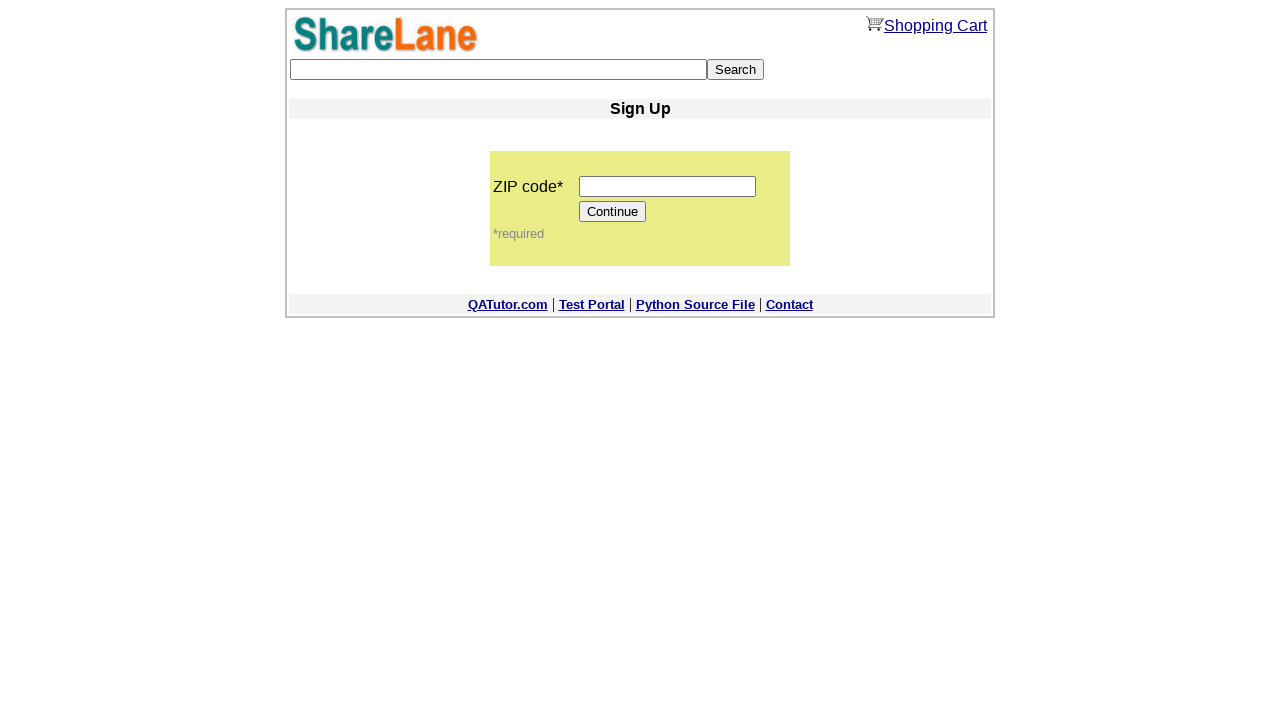

Filled ZIP code field with '12345' on input[name='zip_code']
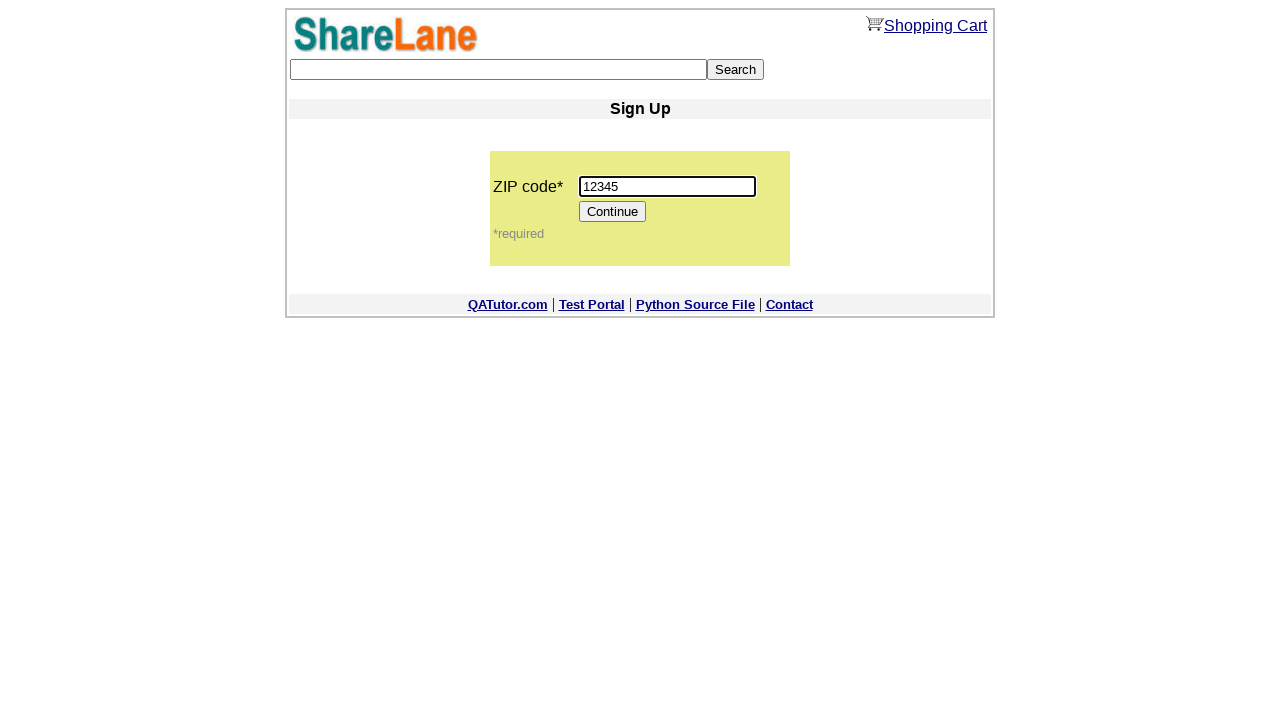

Clicked Continue button to validate ZIP code at (613, 212) on [value='Continue']
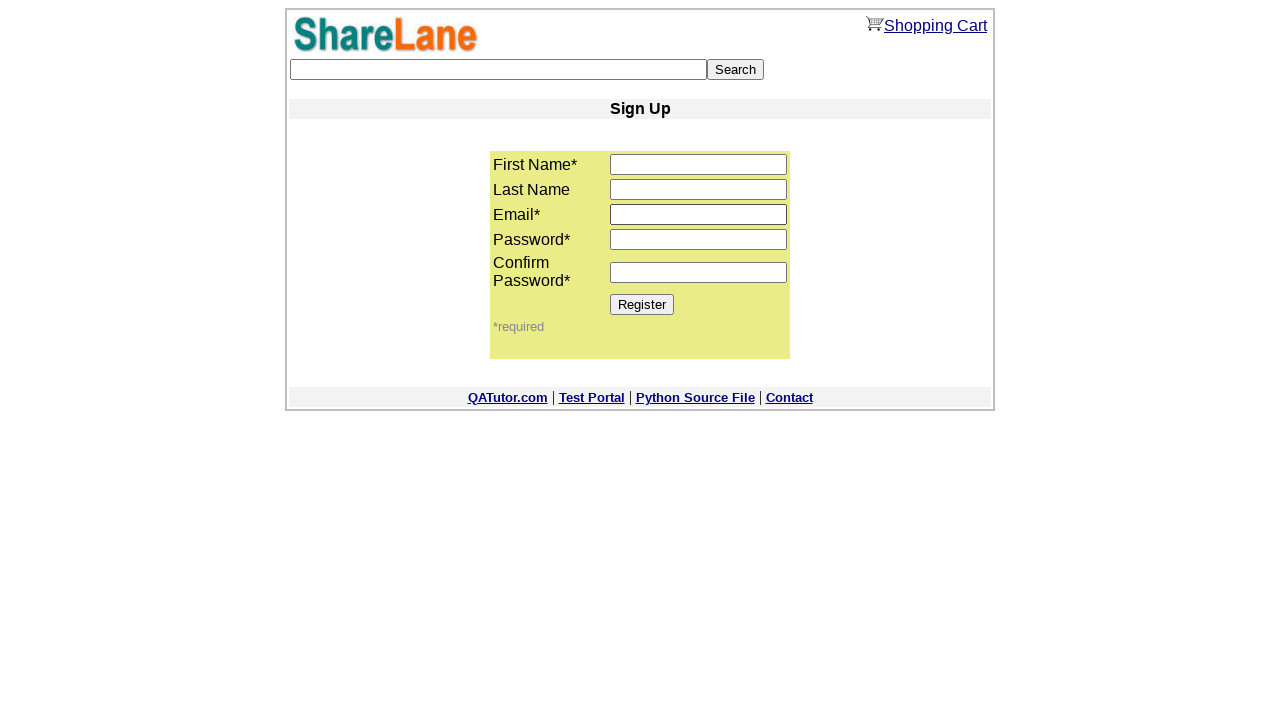

Registration form appeared after valid ZIP code validation
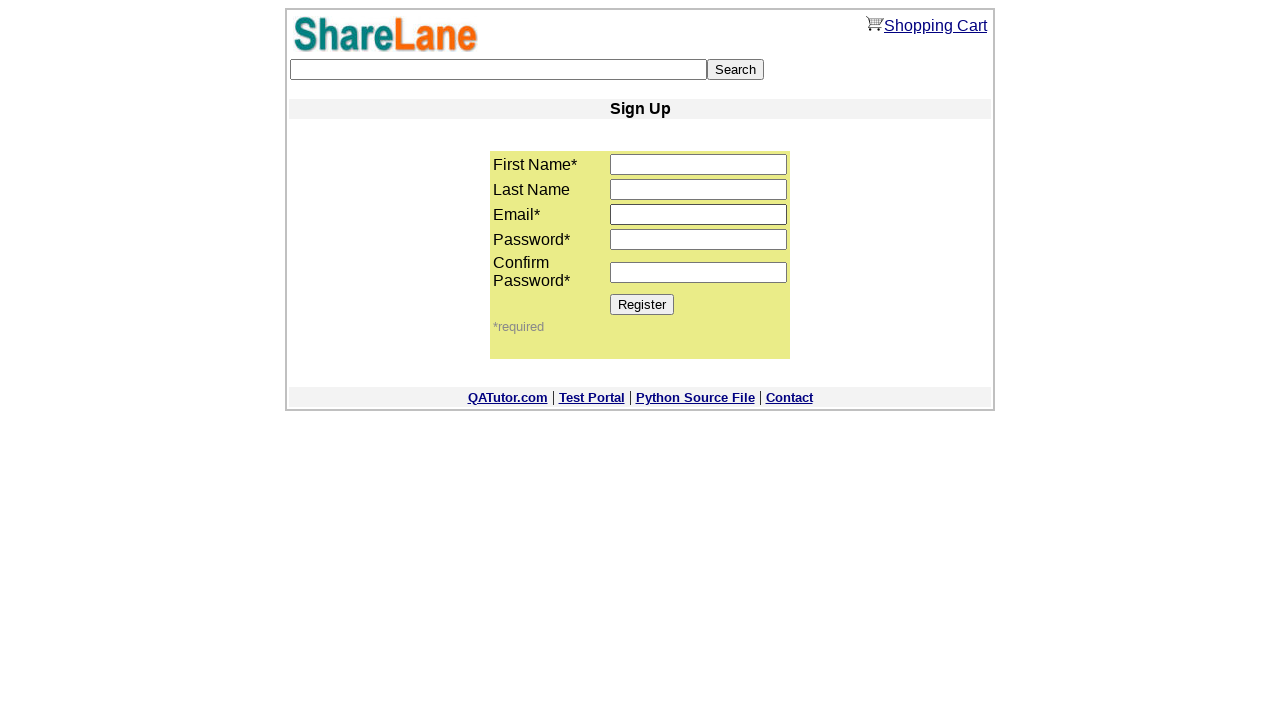

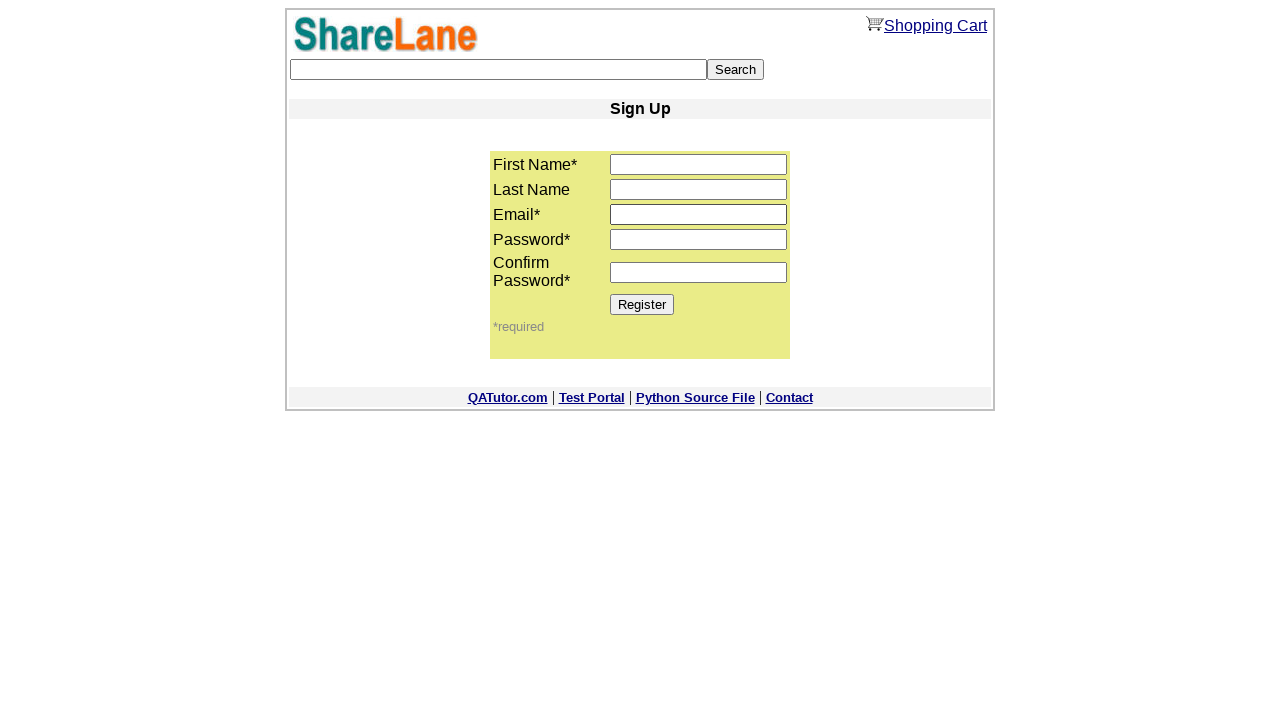